Tests navigation to a news detail page by clicking the first news link and verifying the article content loads

Starting URL: https://egundem.com/gundem

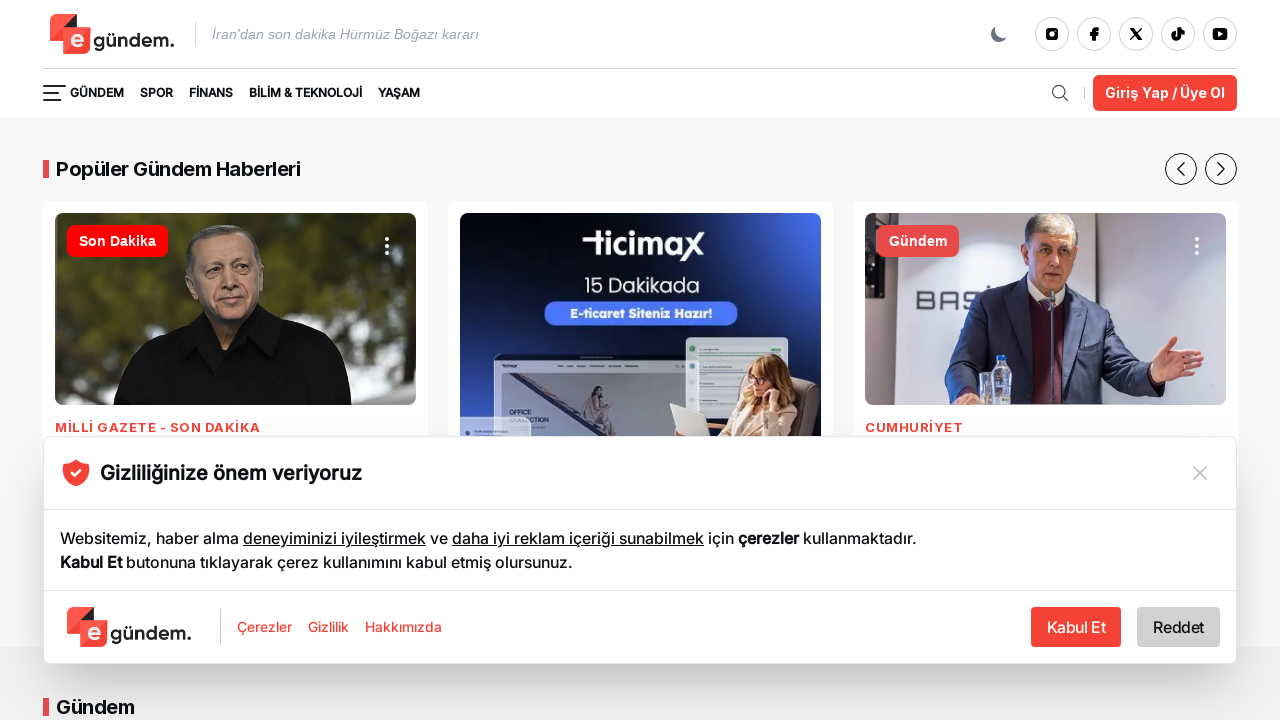

Clicked on the first news link in the Gündem section at (346, 34) on a[href*='/gundem/'] >> nth=0
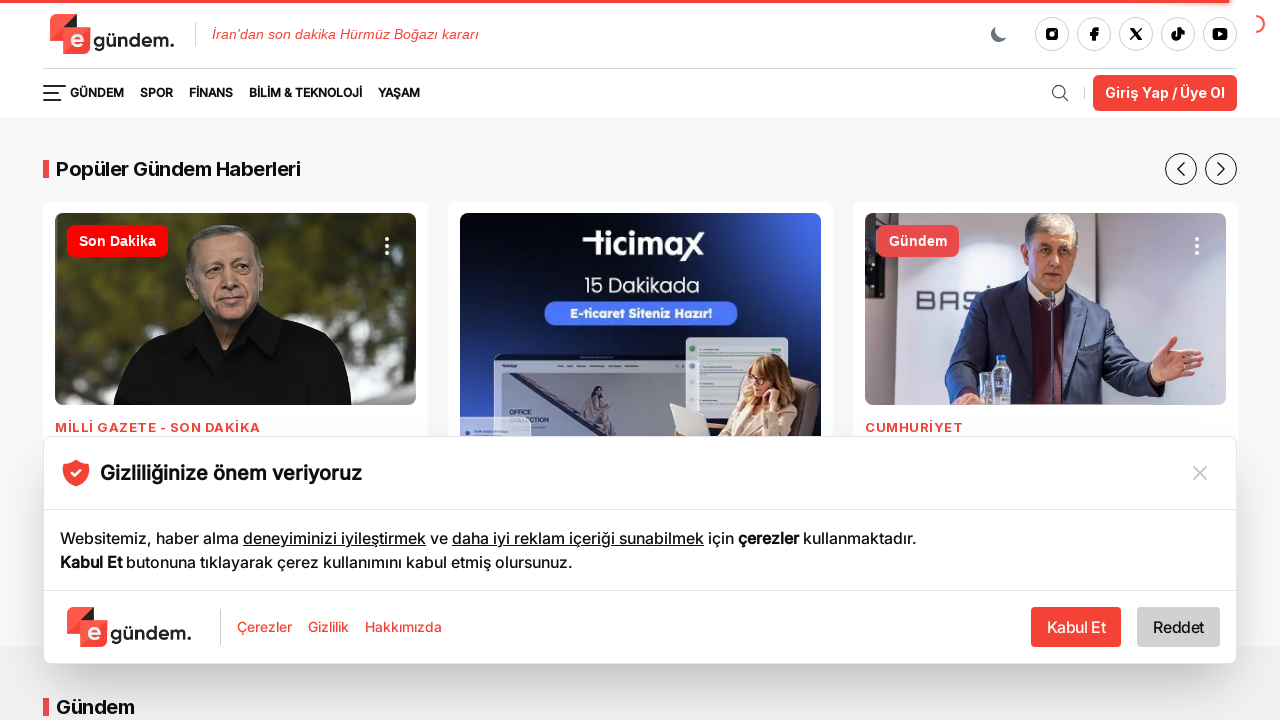

Navigated to news detail page (URL contains /gundem/)
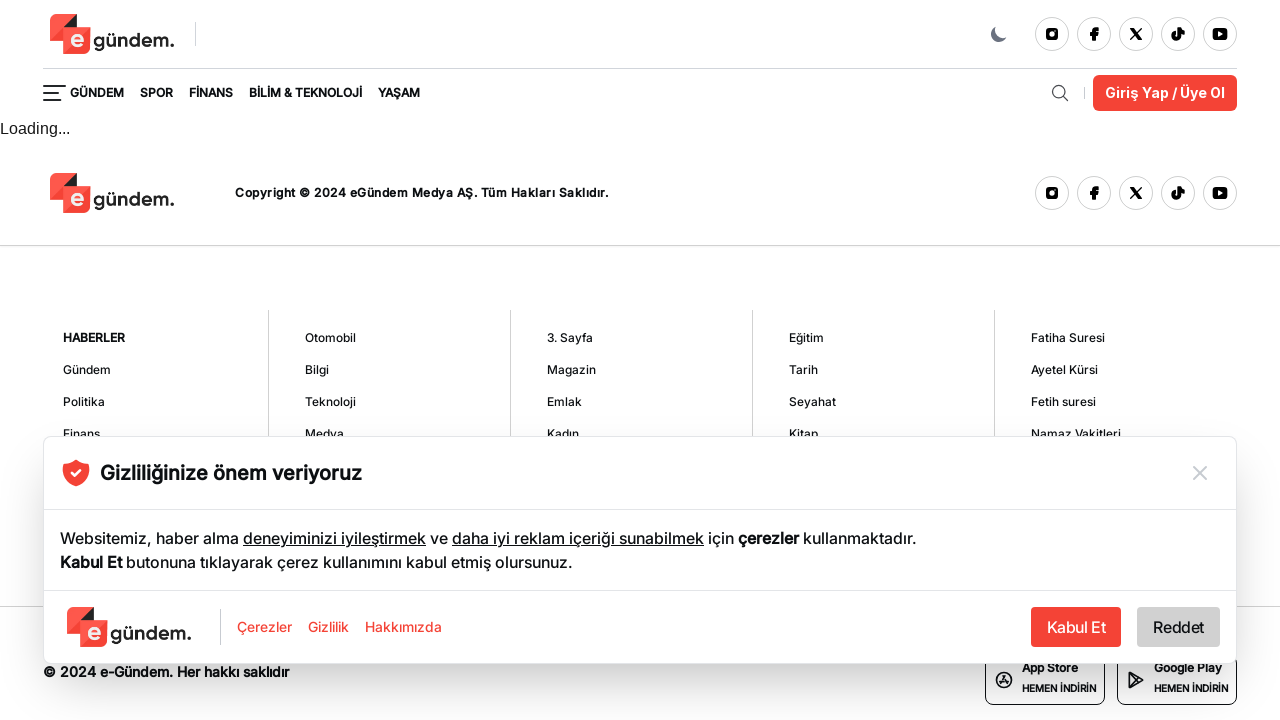

Article heading (h1) loaded on detail page
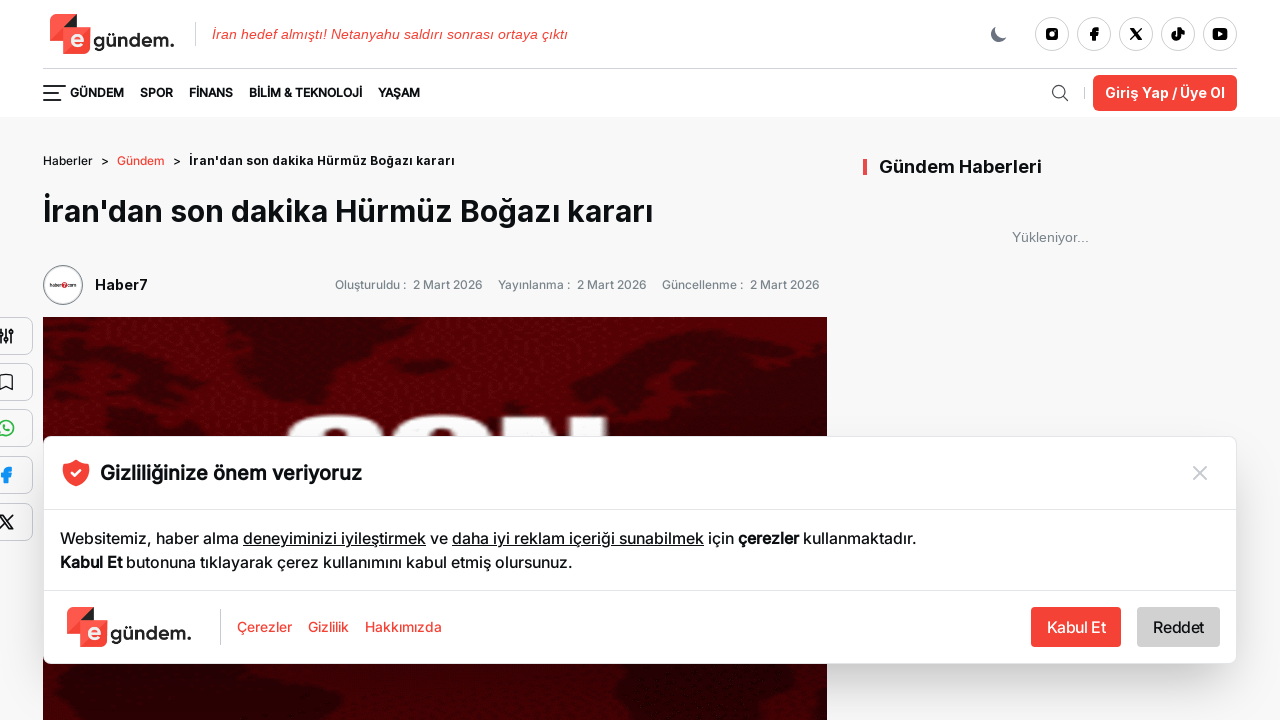

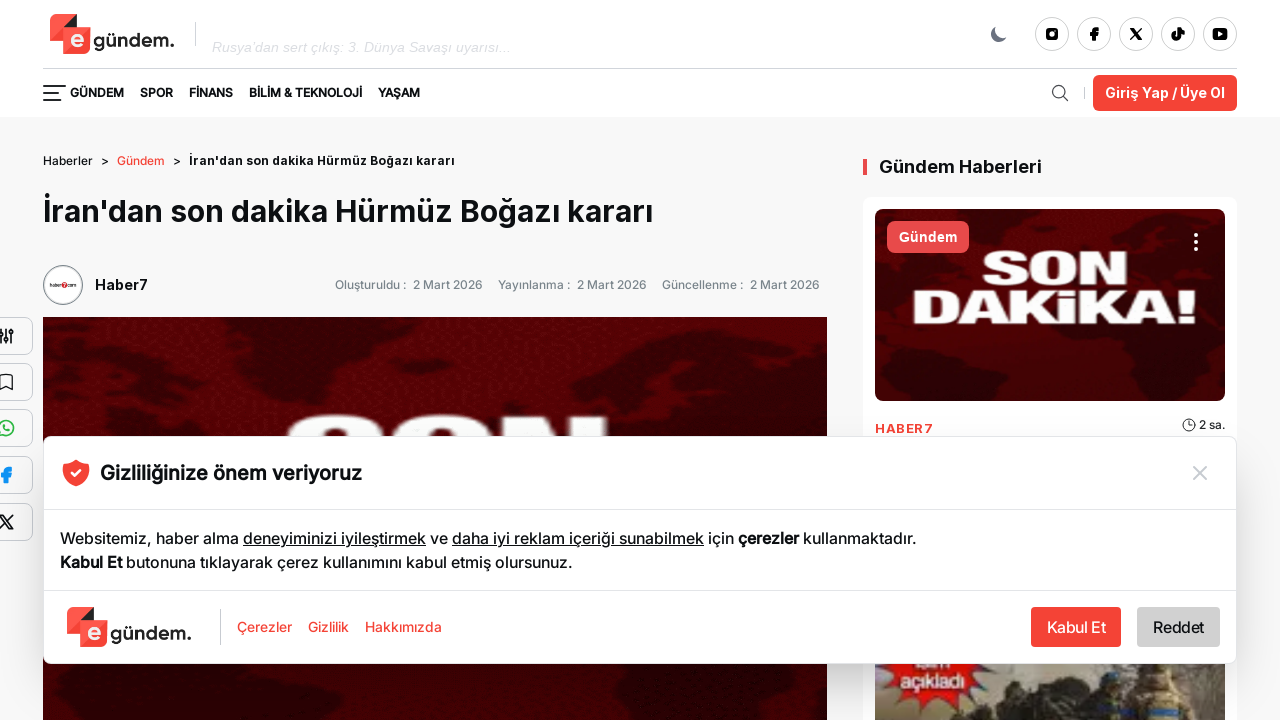